Tests file download functionality by navigating to a download page, grabbing a download link, and verifying the file exists by checking the page loads correctly.

Starting URL: http://the-internet.herokuapp.com/download

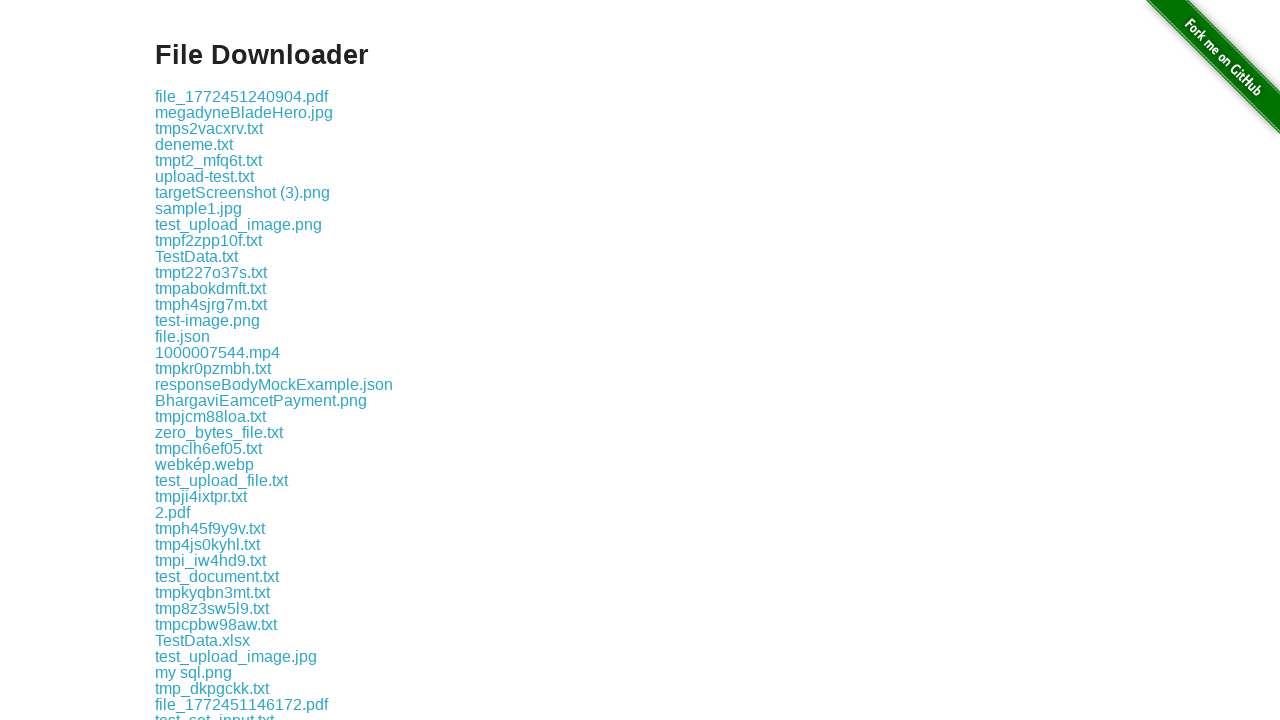

Waited for download links to load on the page
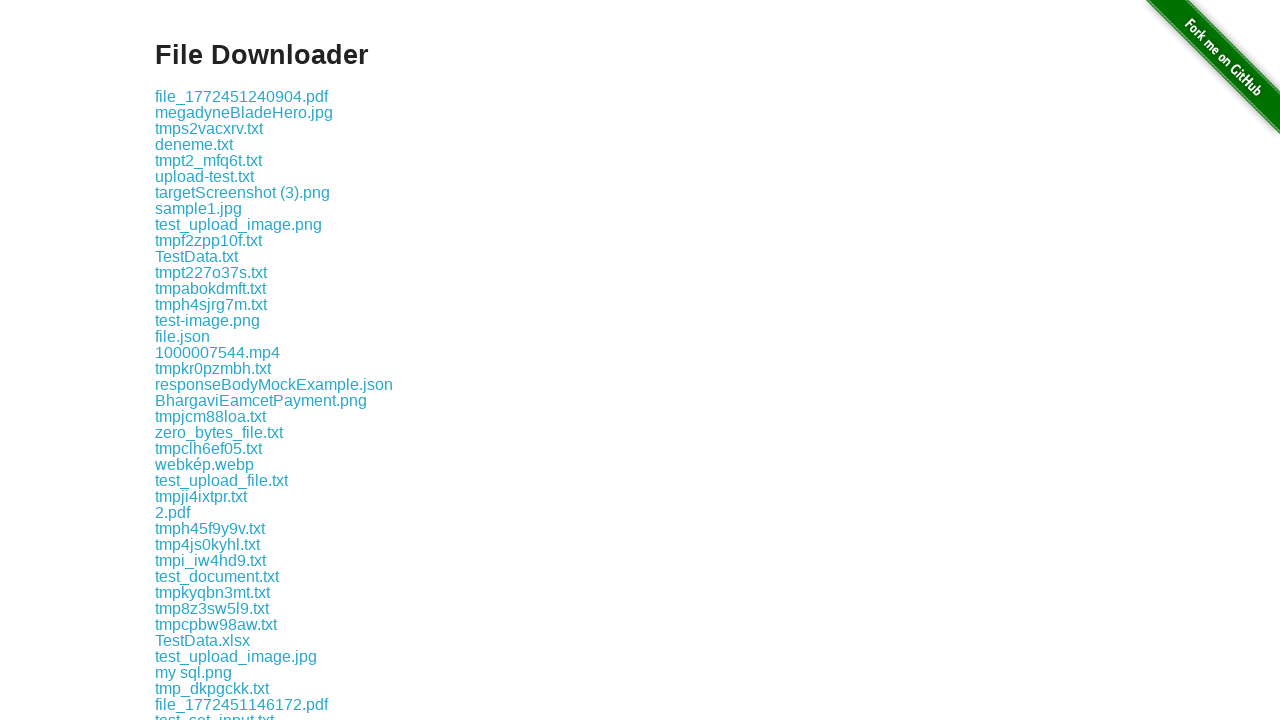

Retrieved href attribute from first download link
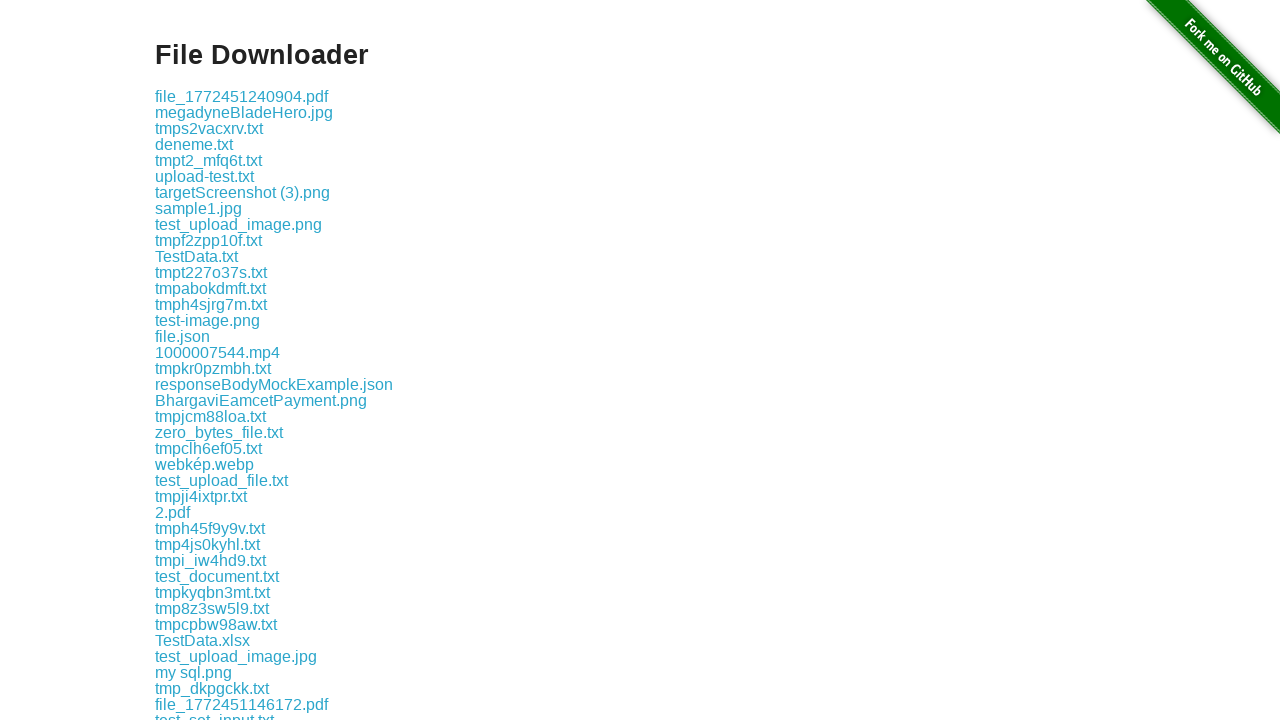

Clicked on the first download link to verify accessibility at (242, 96) on .example a:nth-of-type(1)
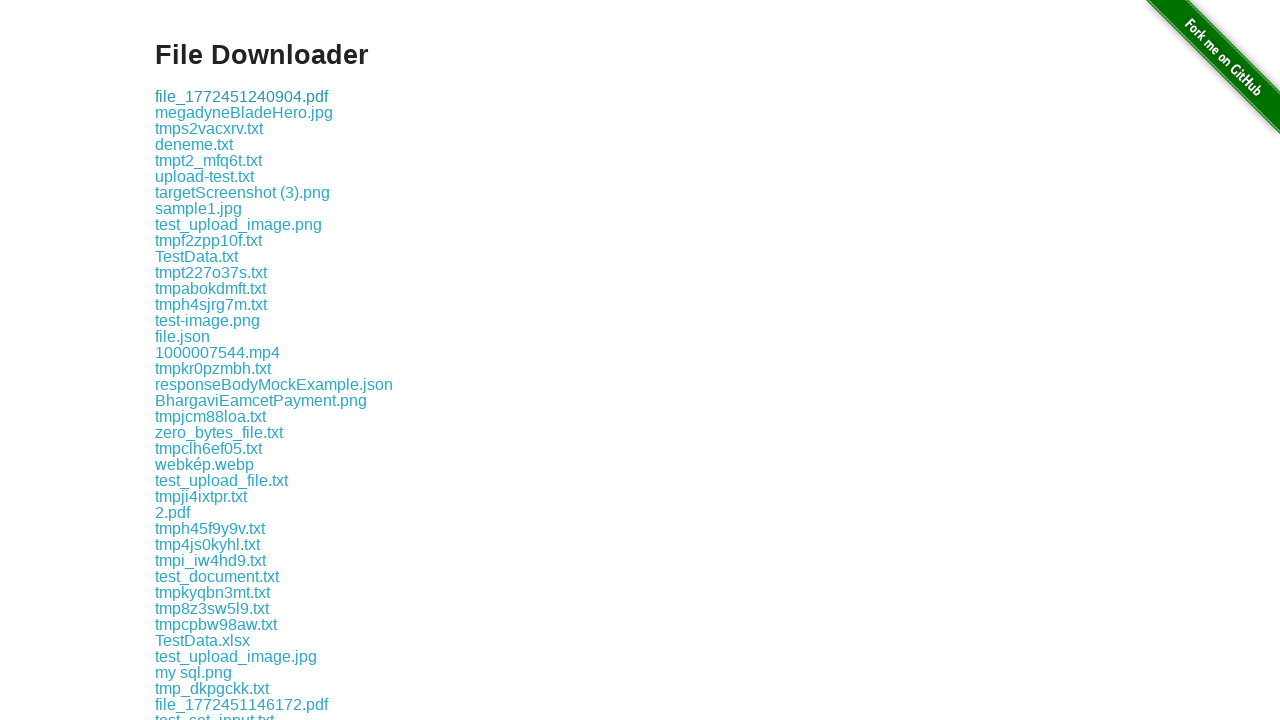

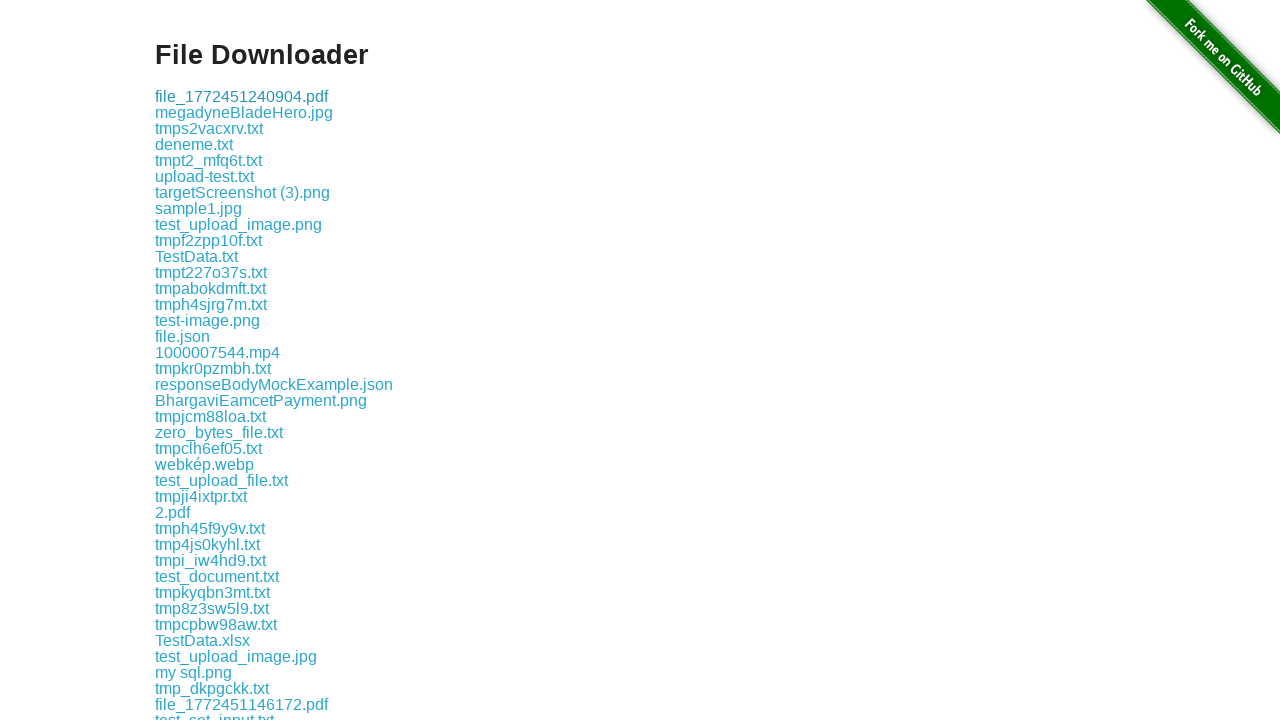